Tests sending the SPACE key to a specific input element and verifies the page displays the correct key press result.

Starting URL: http://the-internet.herokuapp.com/key_presses

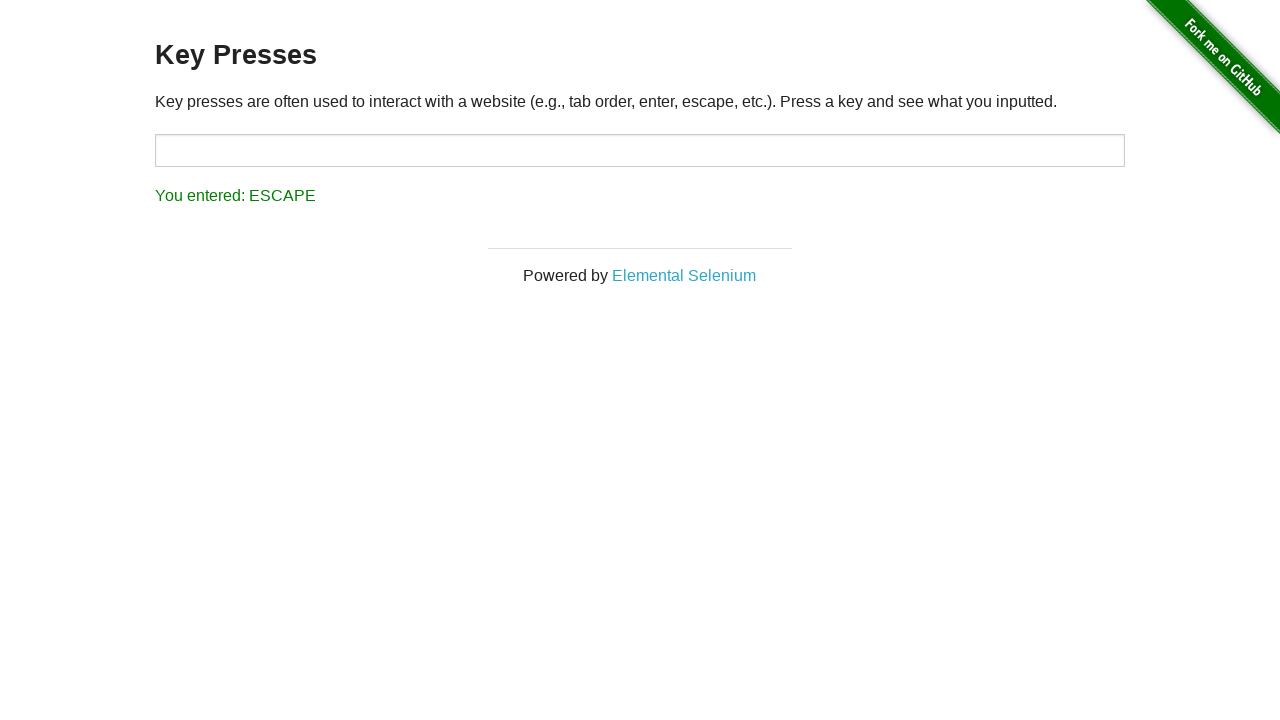

Navigated to key presses test page
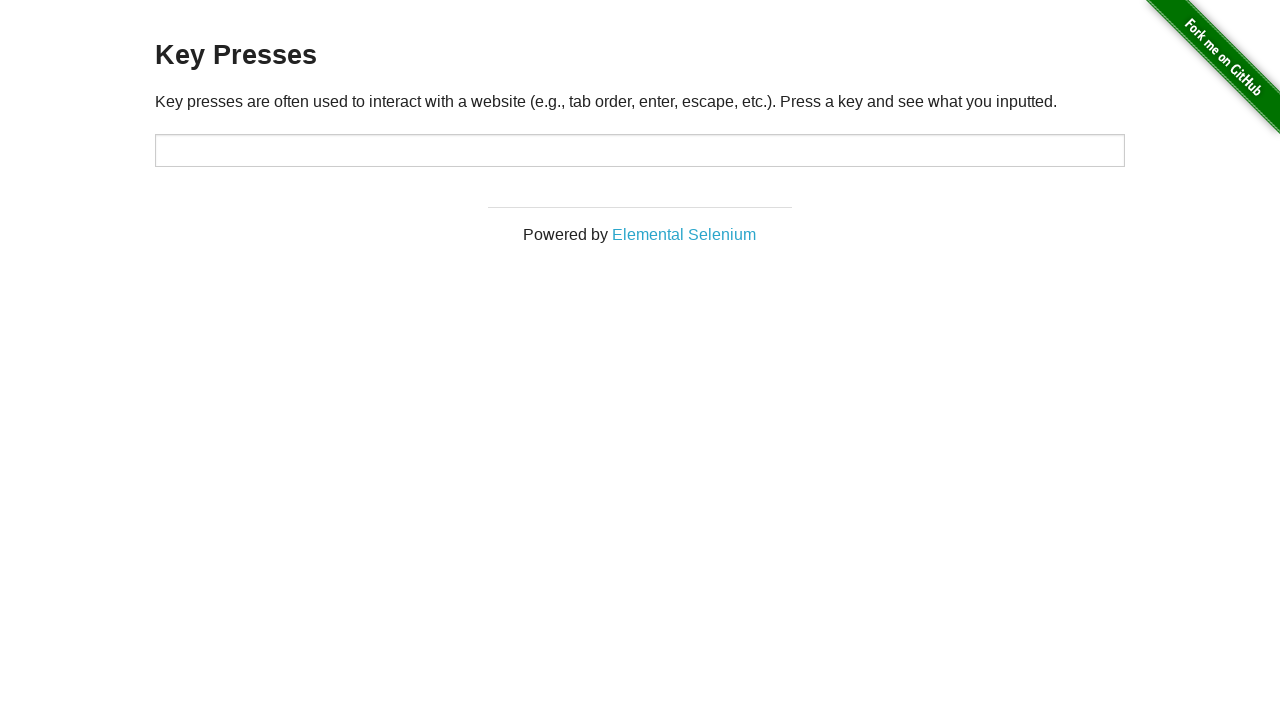

Pressed SPACE key on target input element on #target
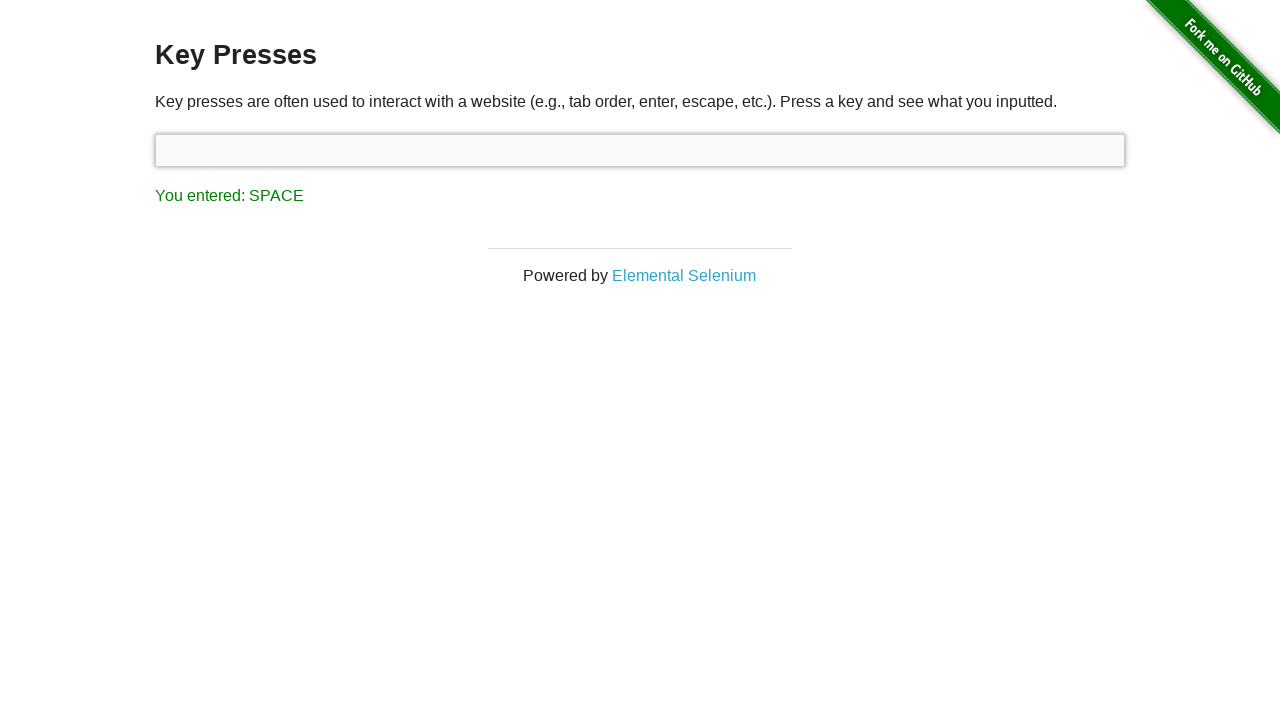

Result element loaded after key press
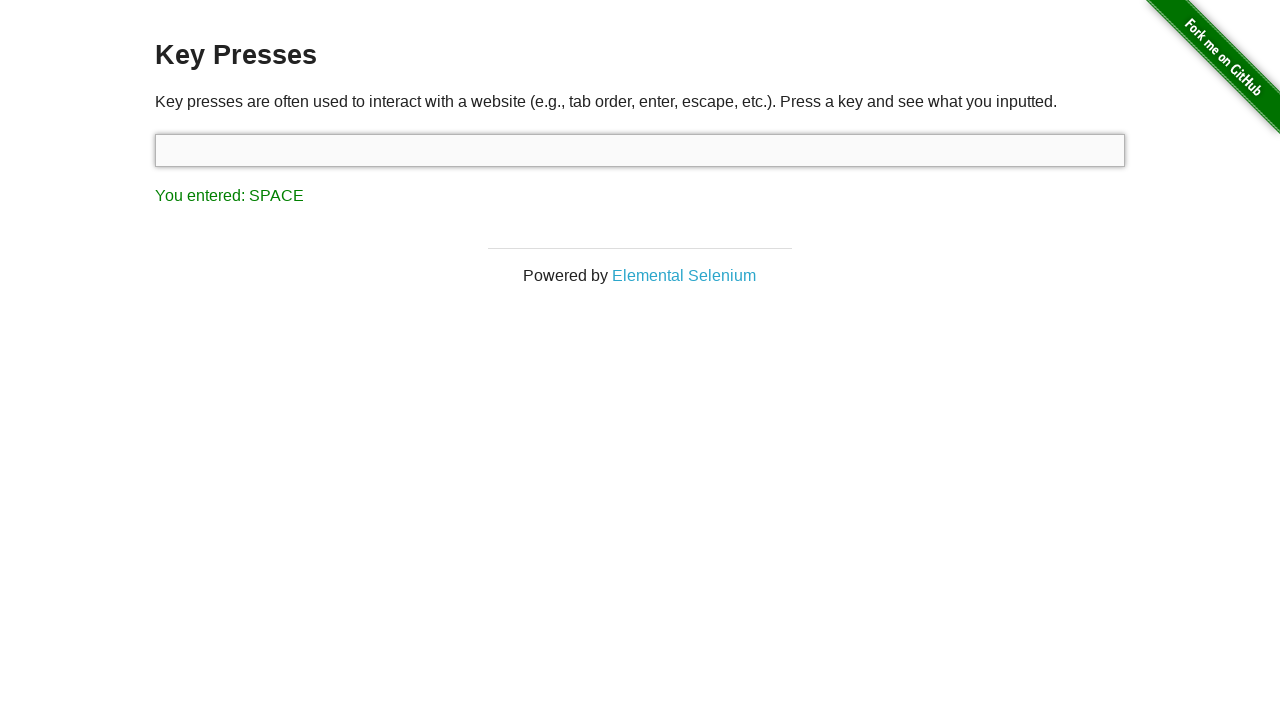

Retrieved result text content
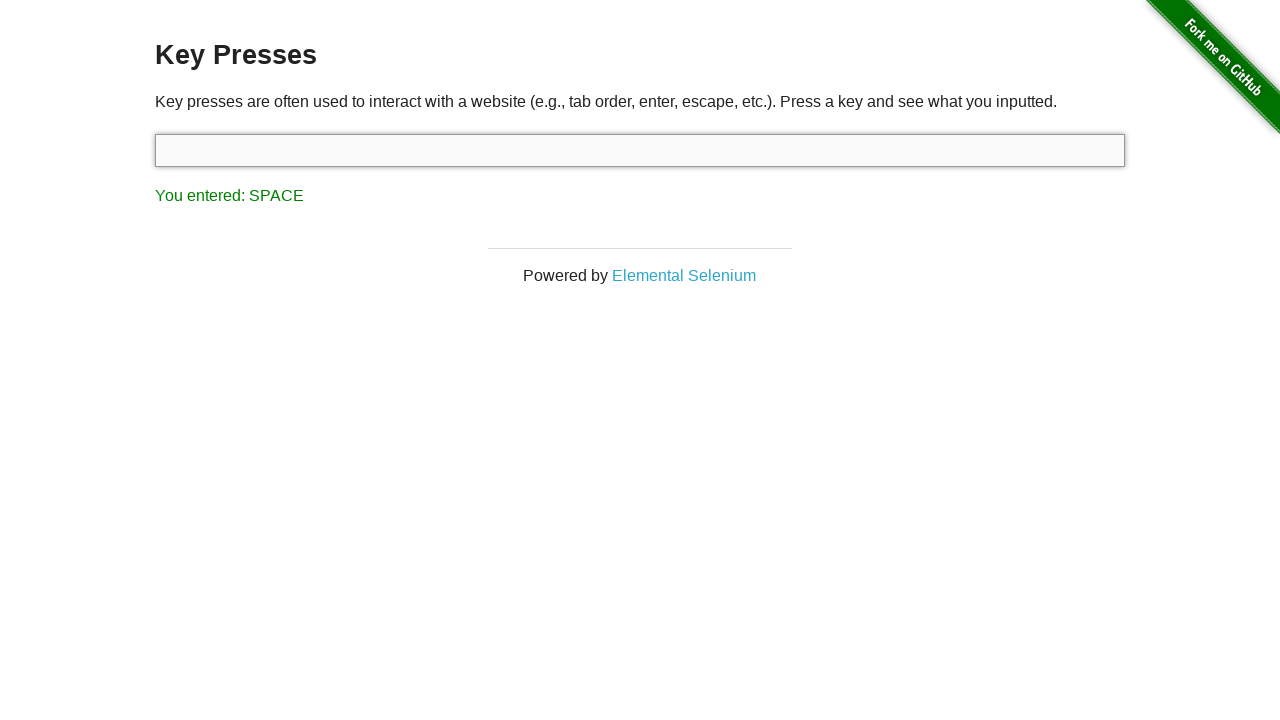

Verified result text displays 'You entered: SPACE'
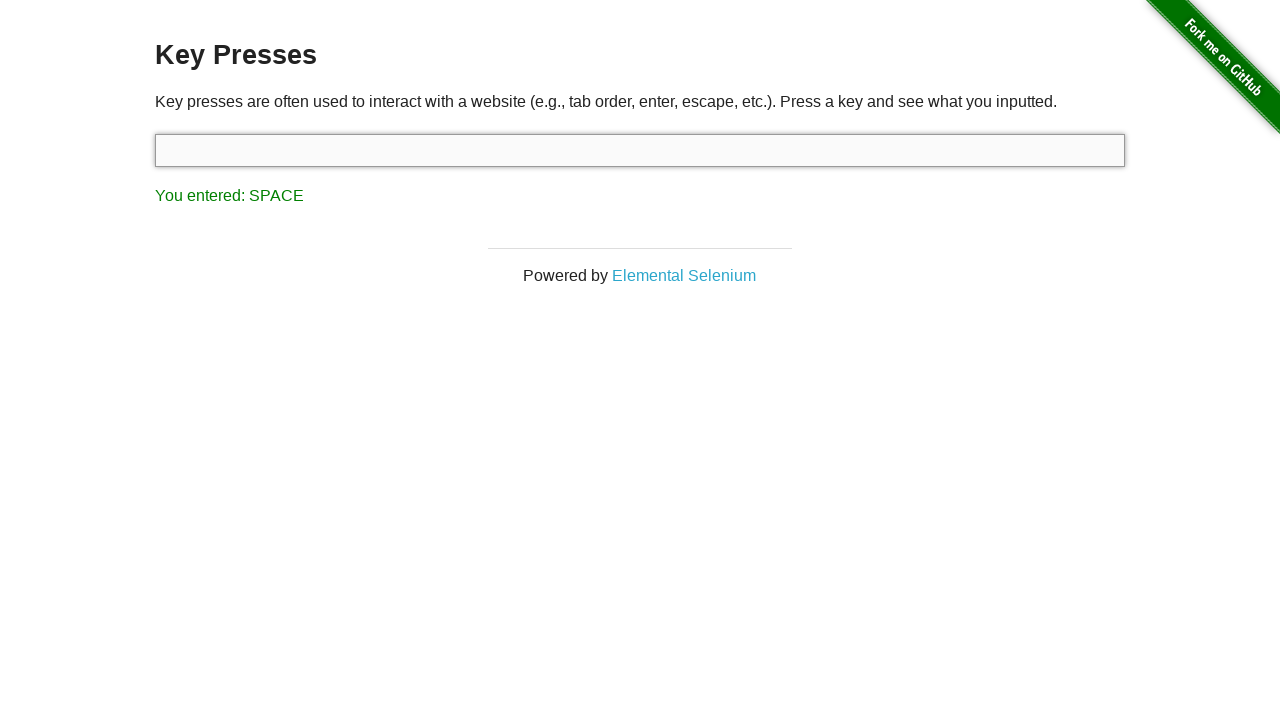

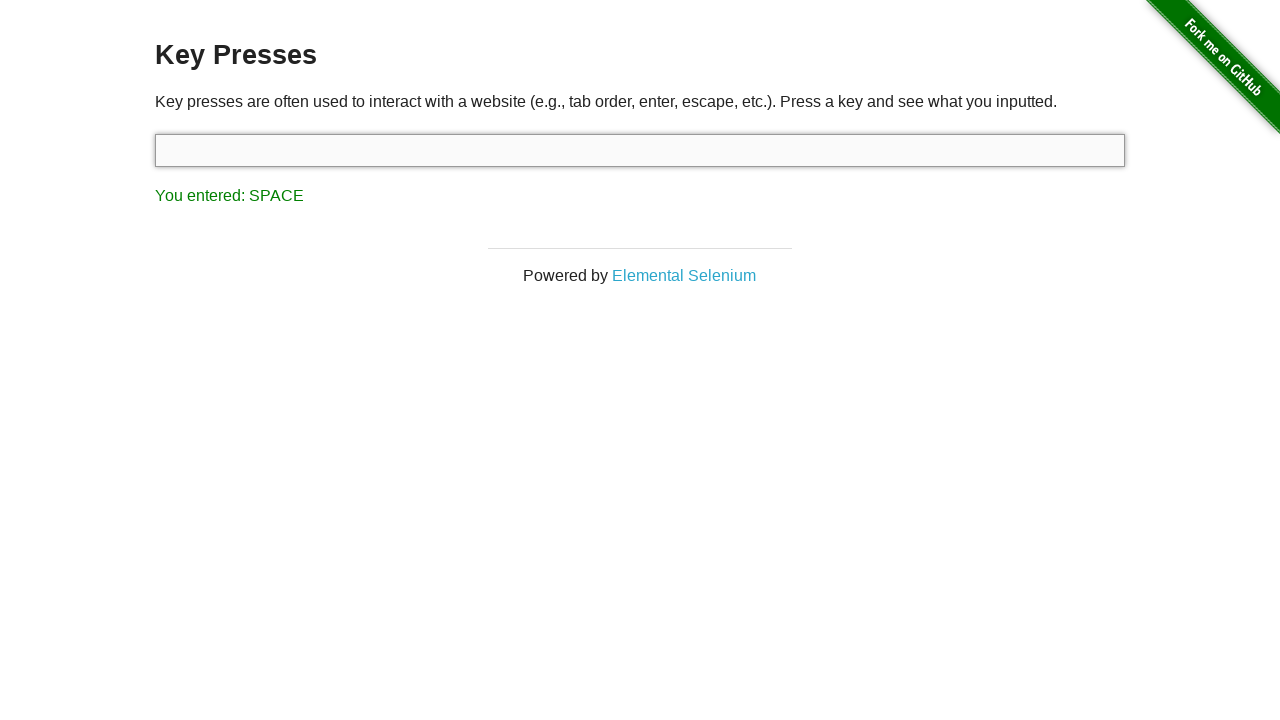